Tests scrolling to elements and filling form fields on a scroll demonstration page by entering a name and date

Starting URL: https://formy-project.herokuapp.com/scroll

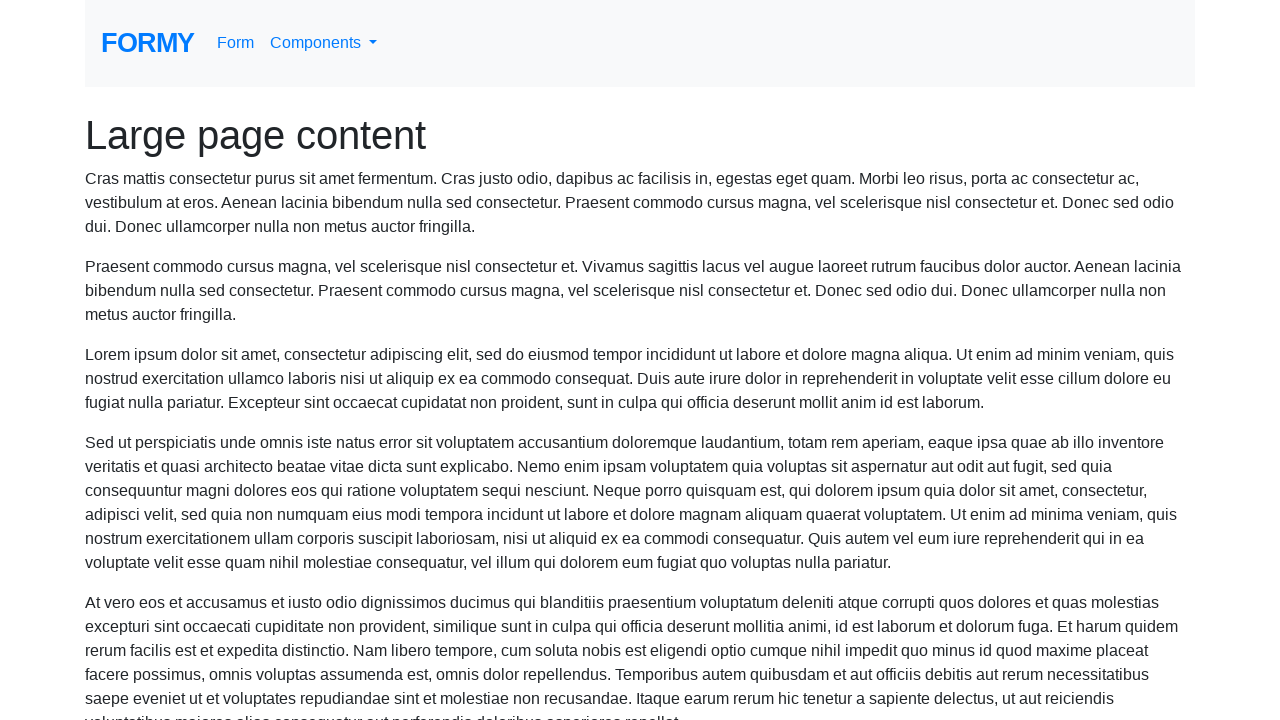

Located the name field element
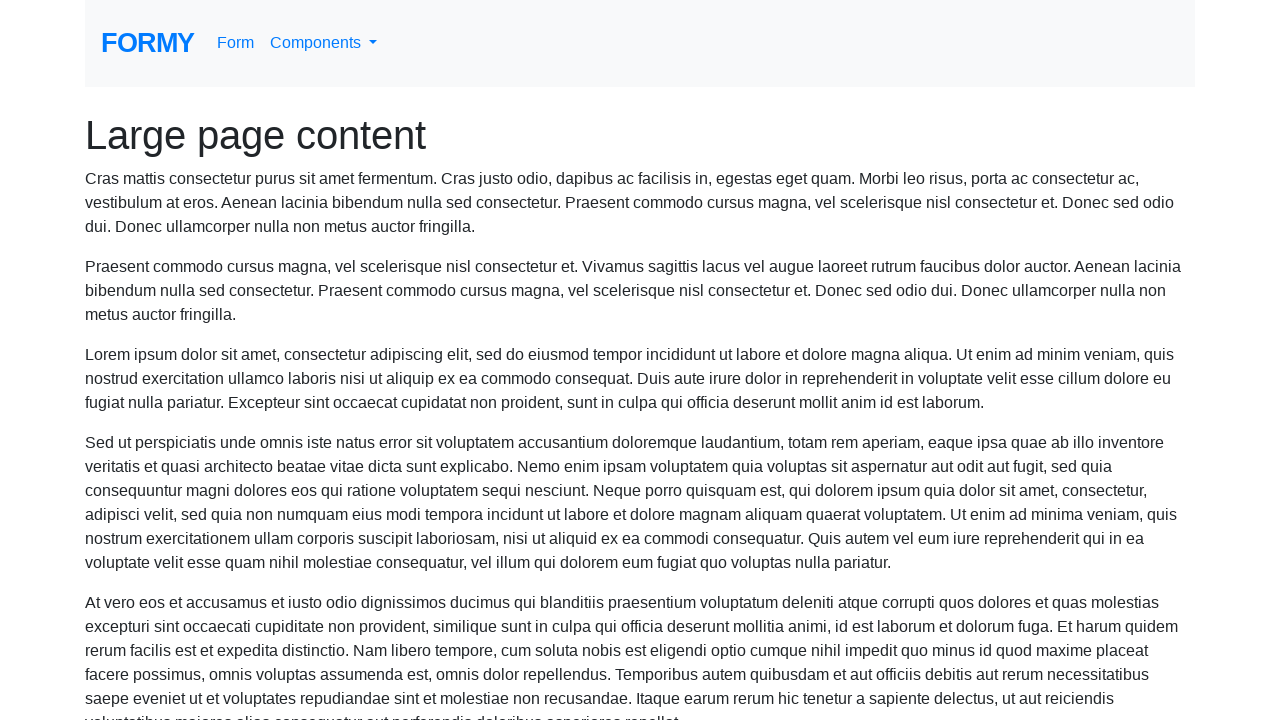

Scrolled to name field
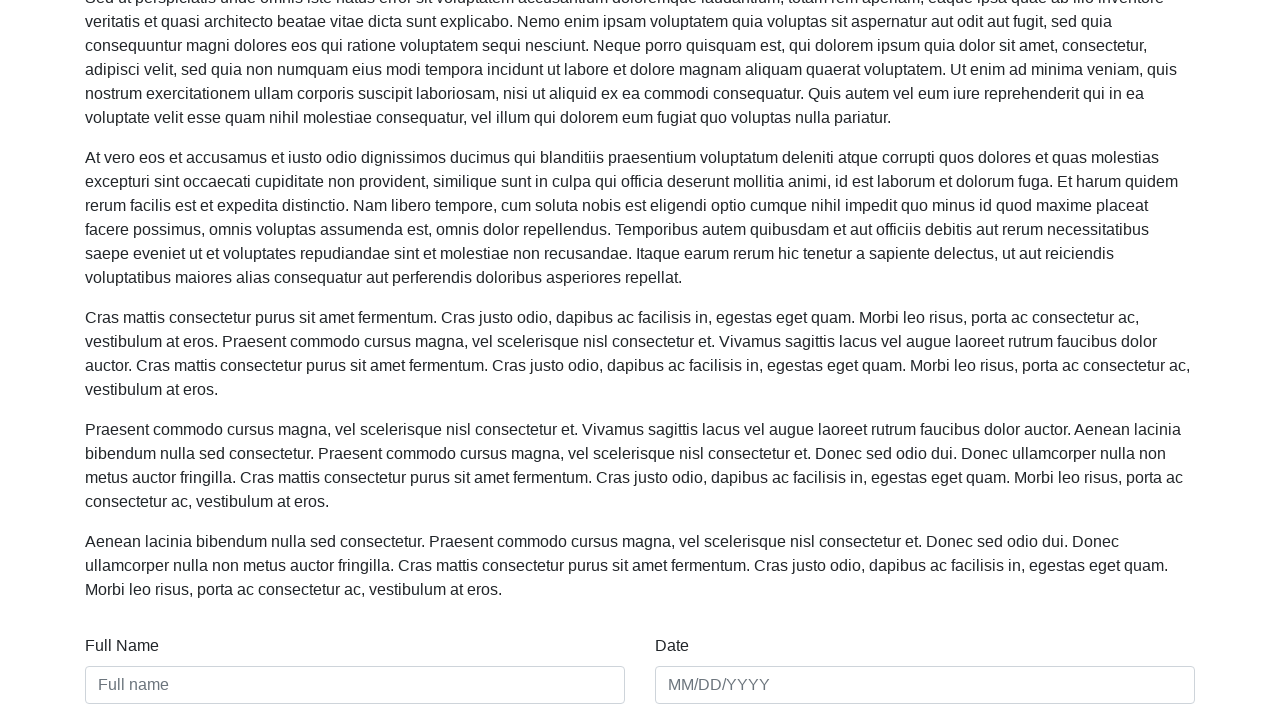

Filled name field with 'Jennifer Thompson' on #name
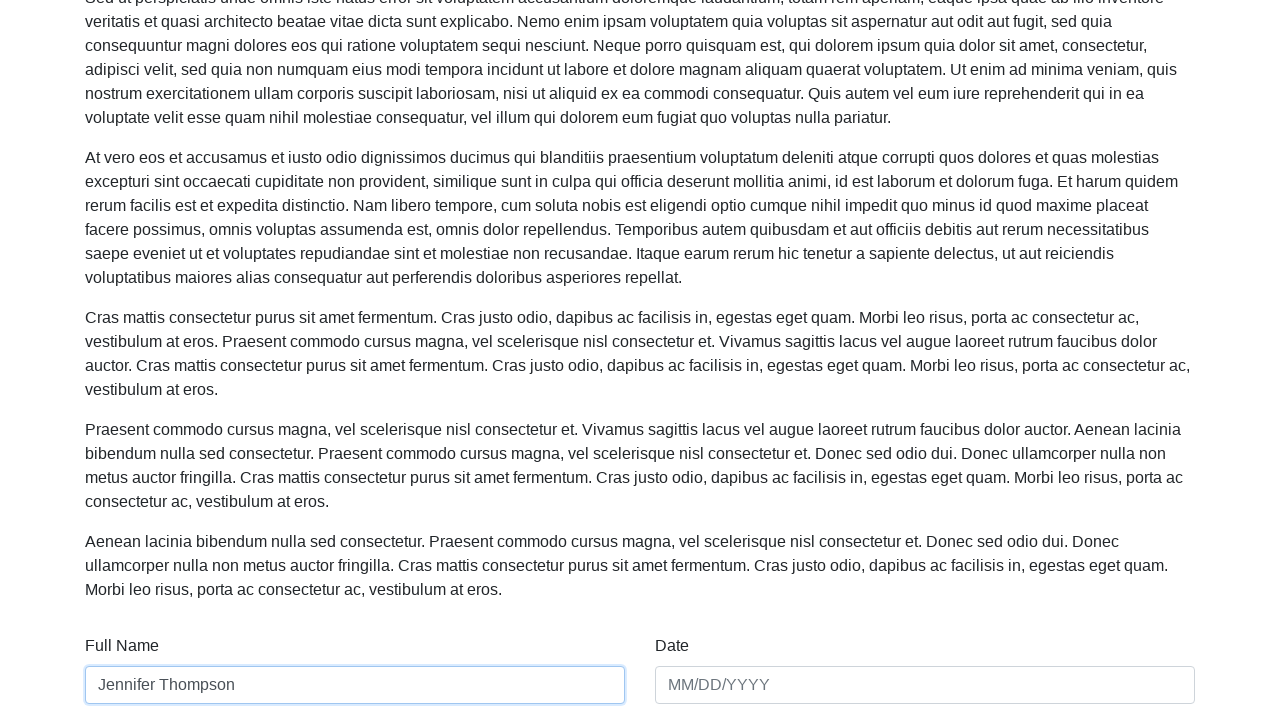

Filled date field with '03/15/2024' on #date
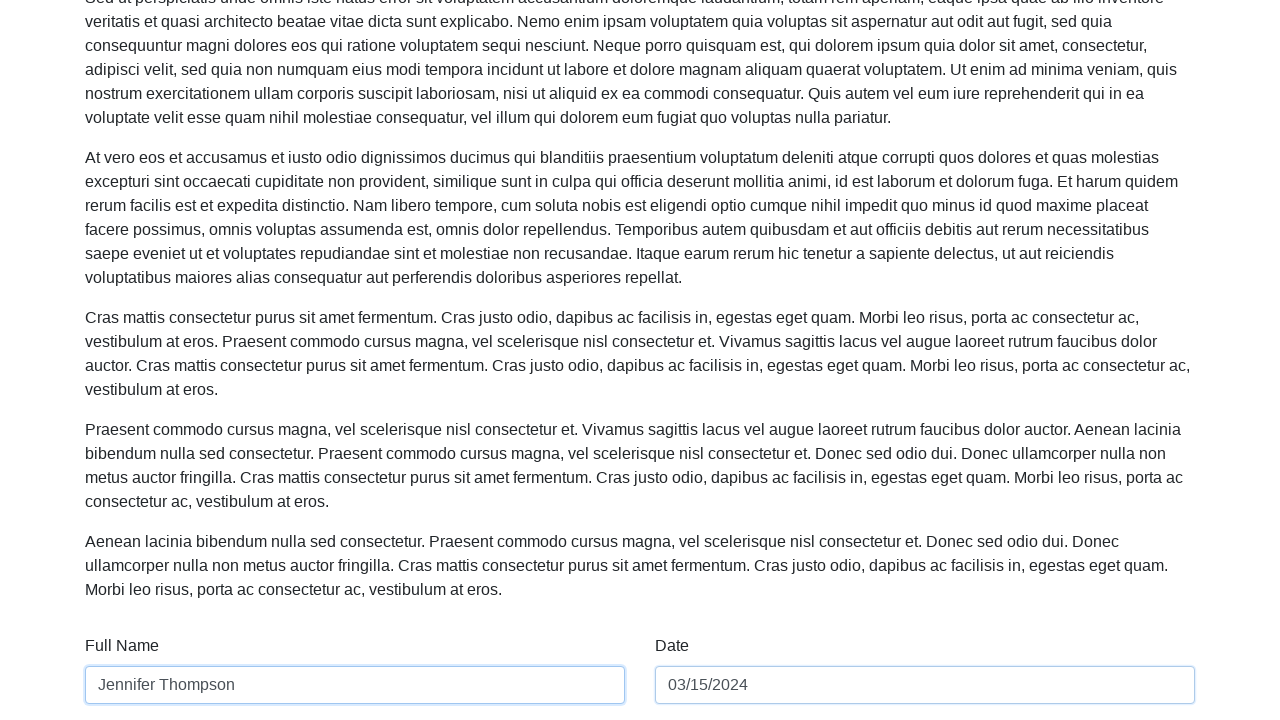

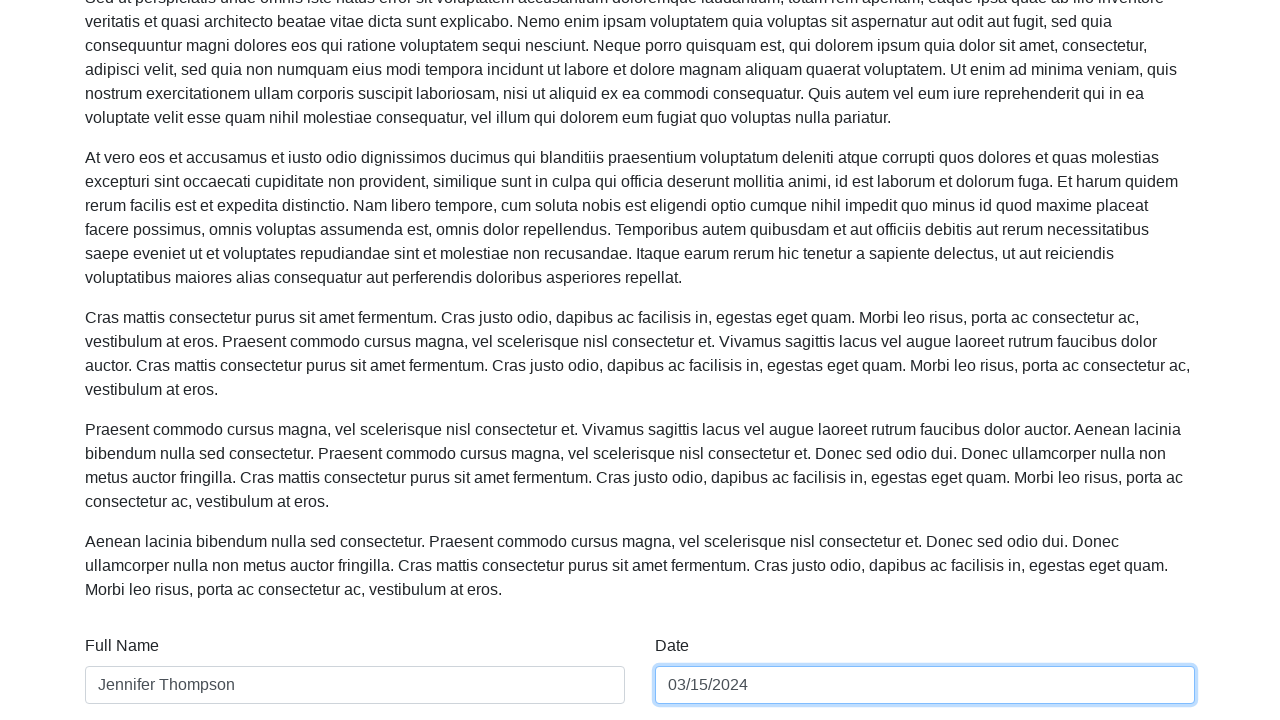